Tests dynamic content loading by clicking a start button and waiting for hidden content to become visible

Starting URL: https://the-internet.herokuapp.com/dynamic_loading/1

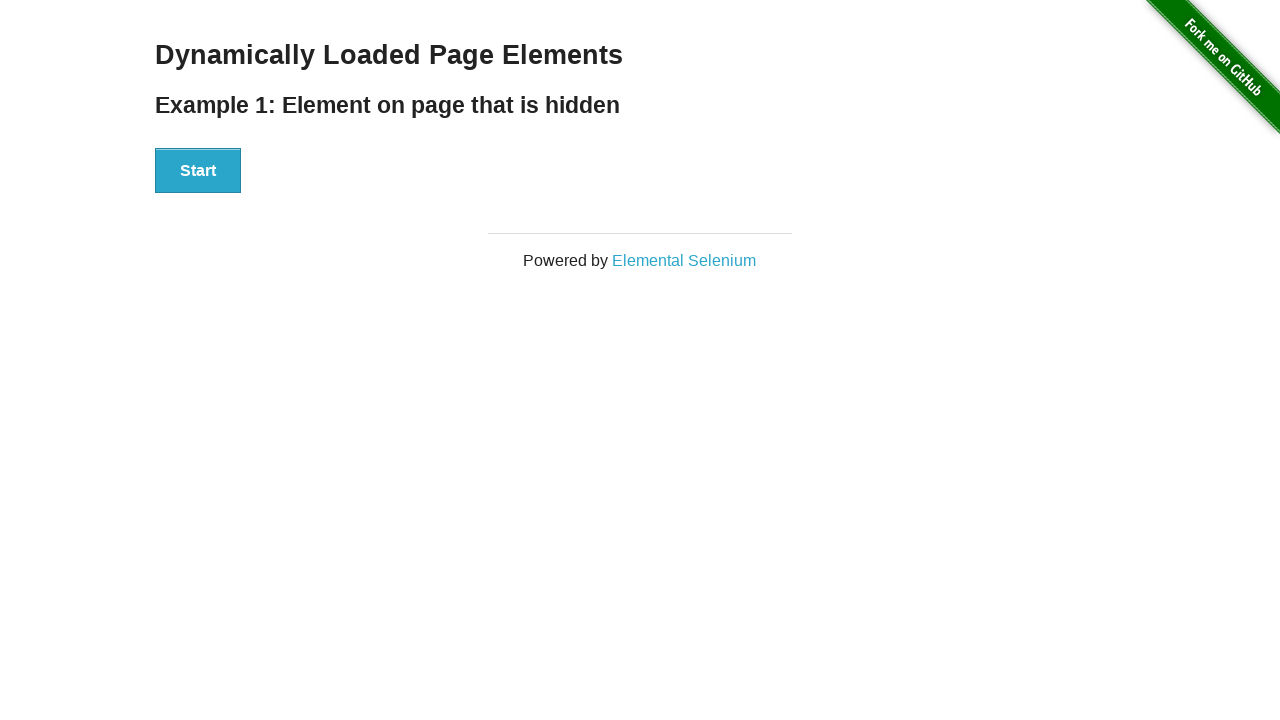

Clicked start button to trigger dynamic content loading at (198, 171) on #start button
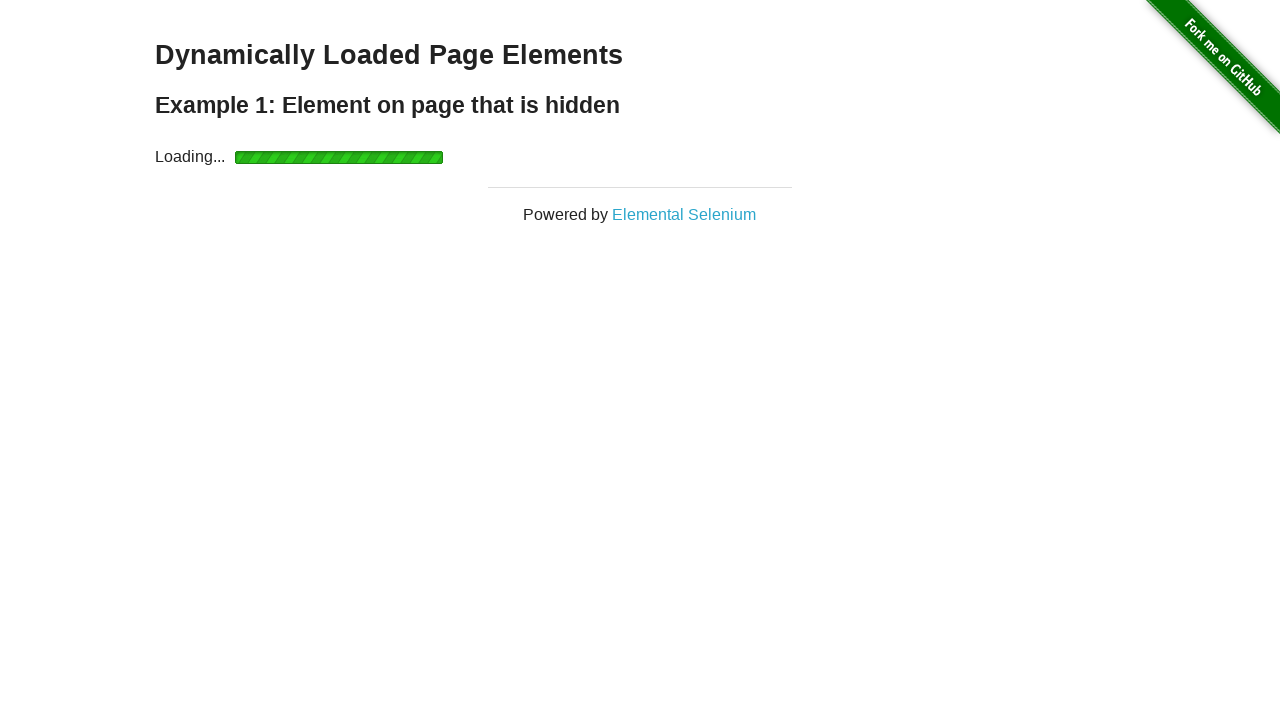

Waited for hidden content to become visible
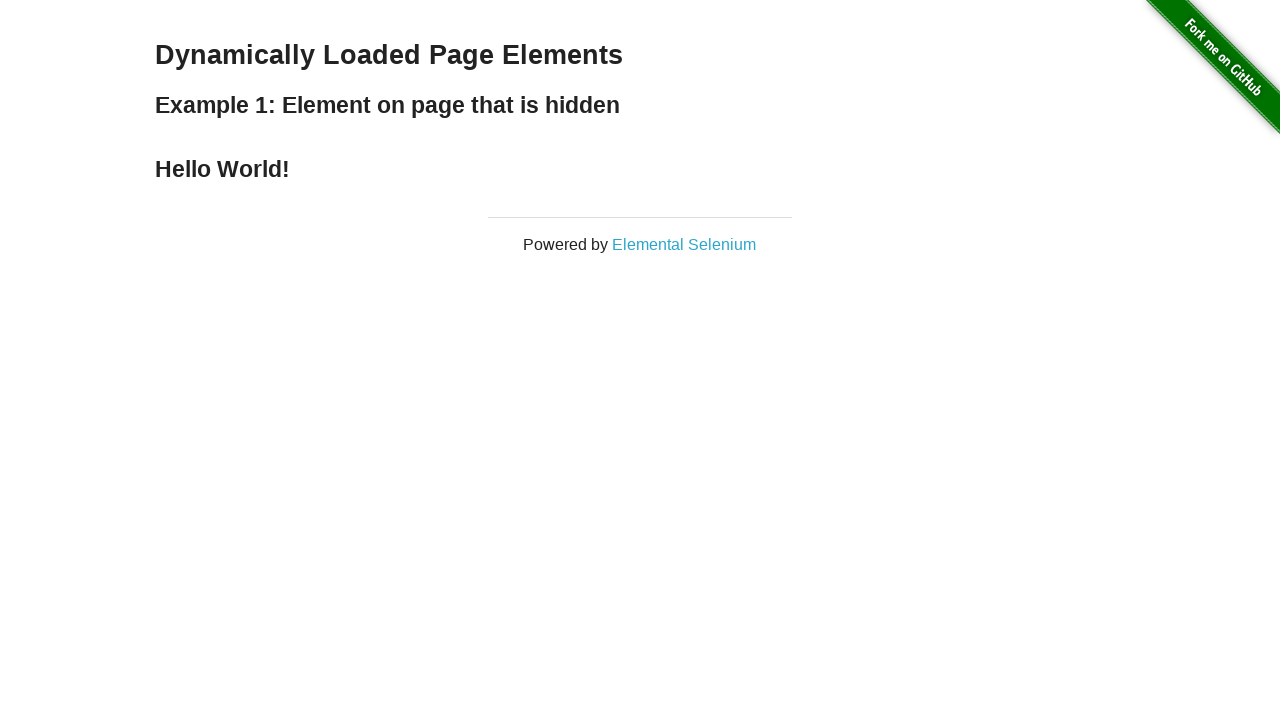

Retrieved text content from loaded element
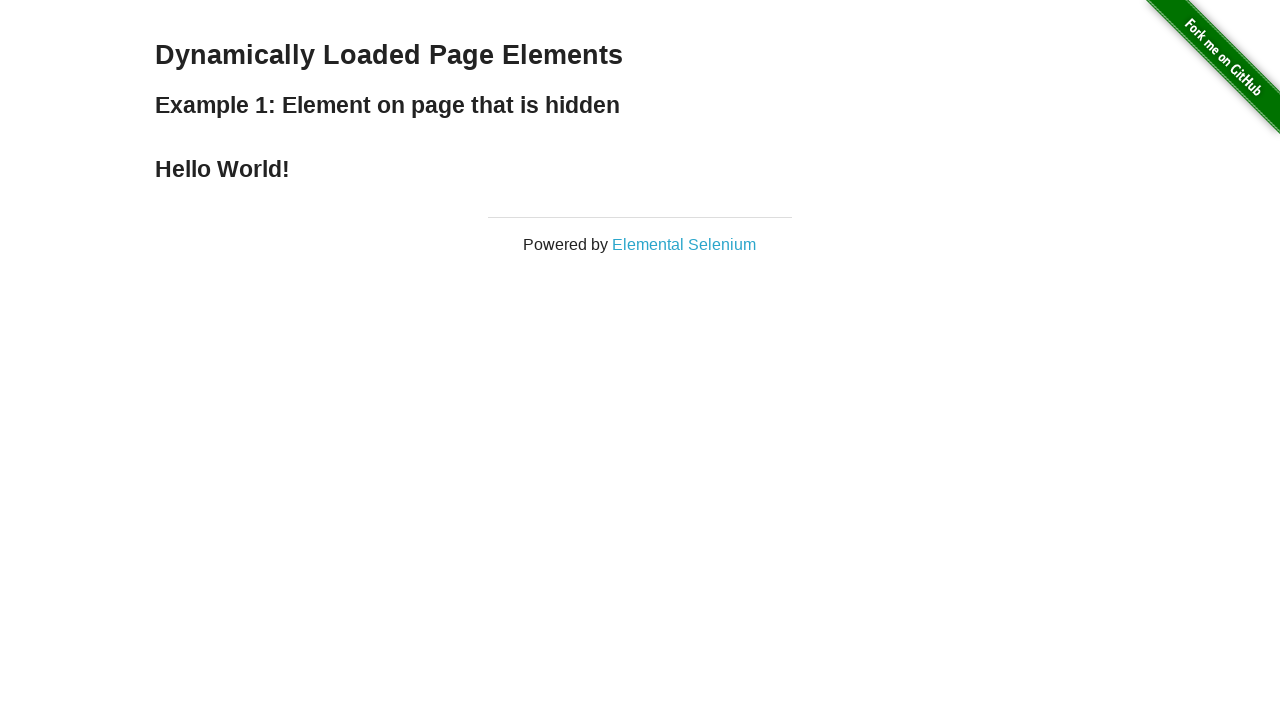

Printed loaded text content
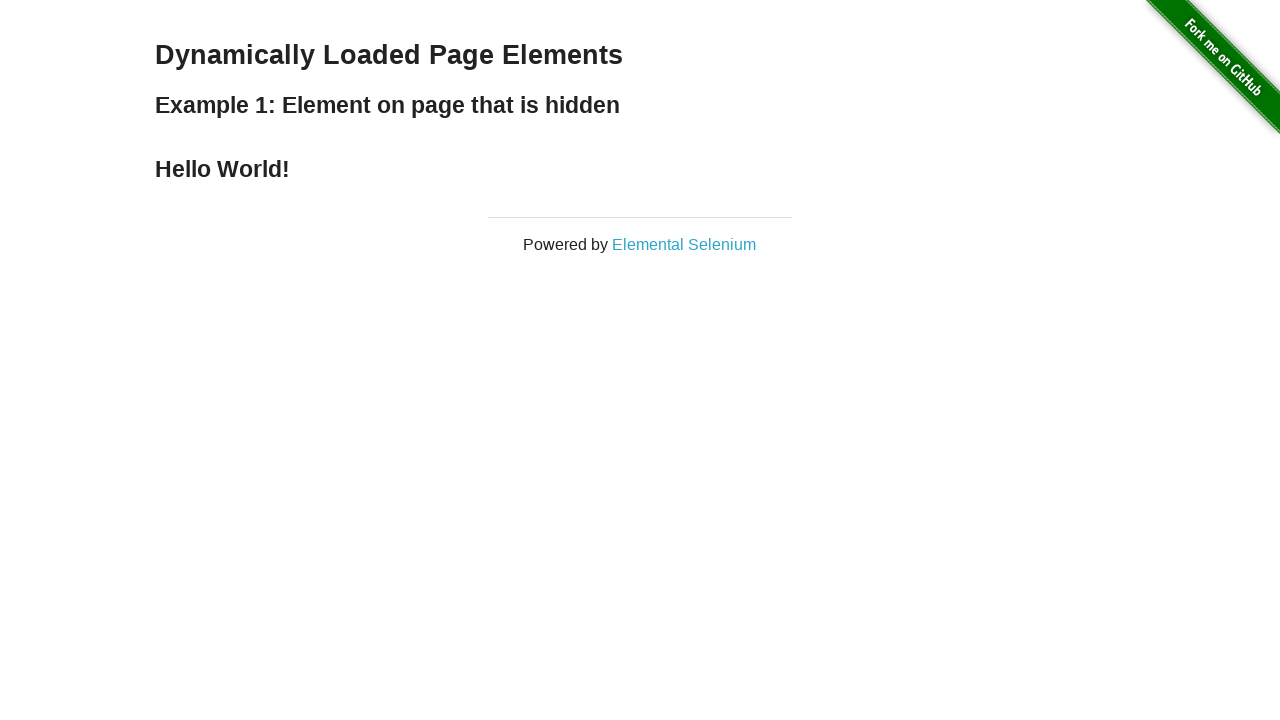

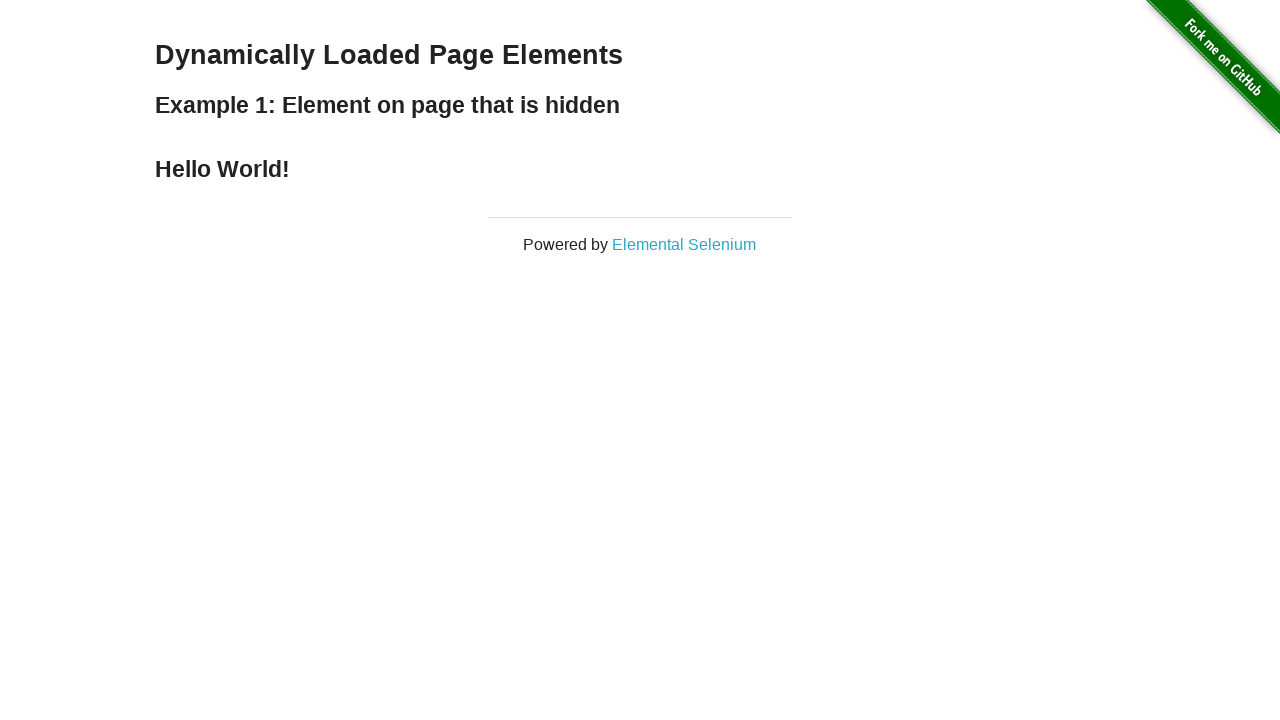